Finds the row with minimum price in a table and selects its radio button

Starting URL: https://vins-udemy.s3.amazonaws.com/java/html/java8-stream-table-price.html

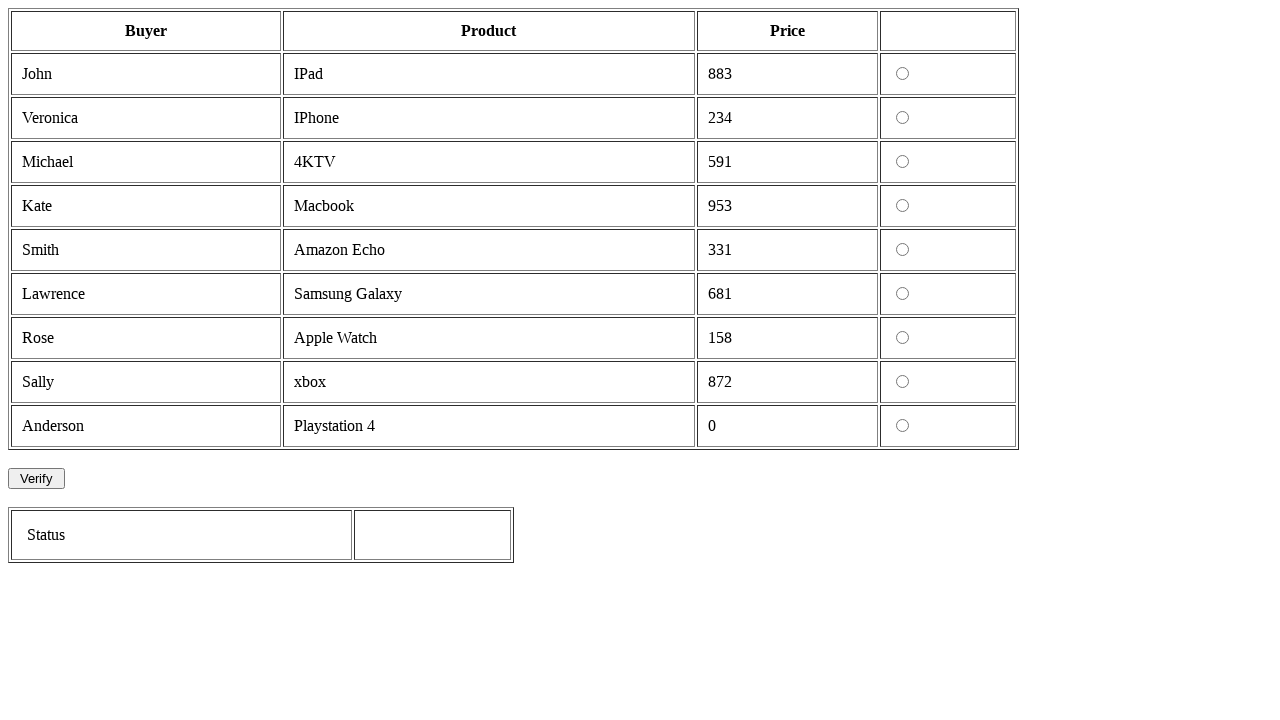

Navigated to S3 table price page
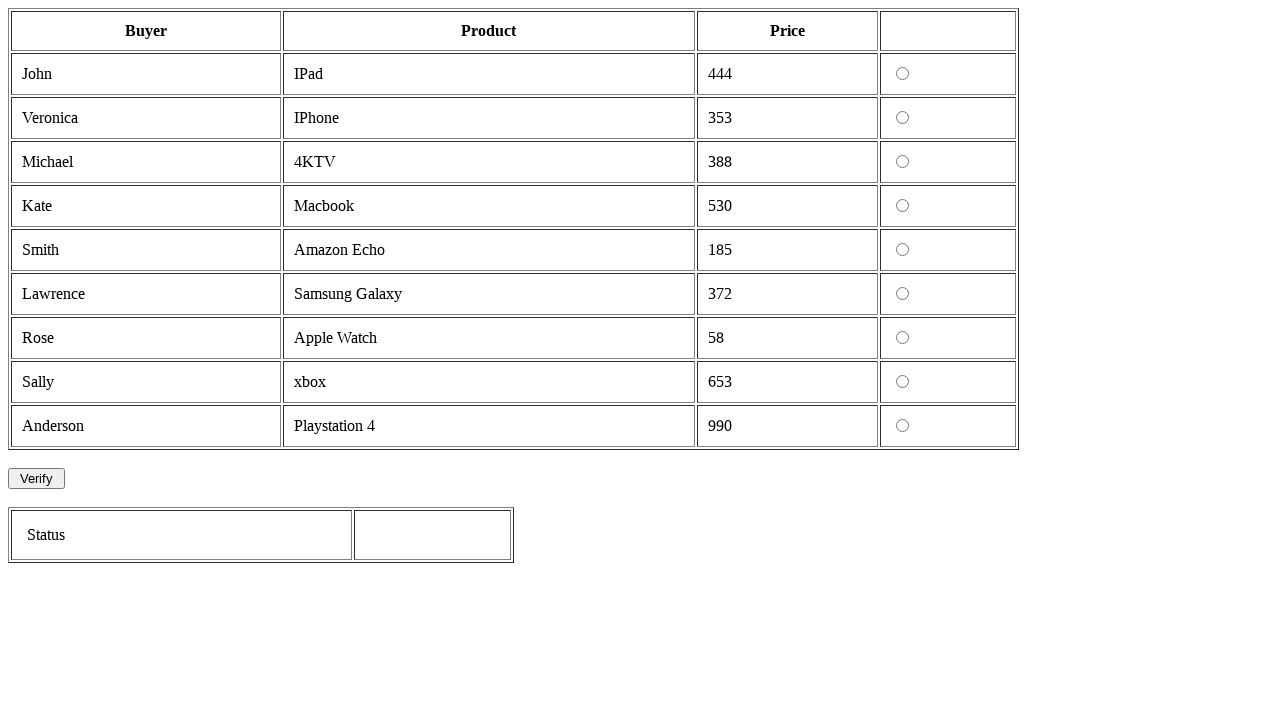

Retrieved all table rows excluding header
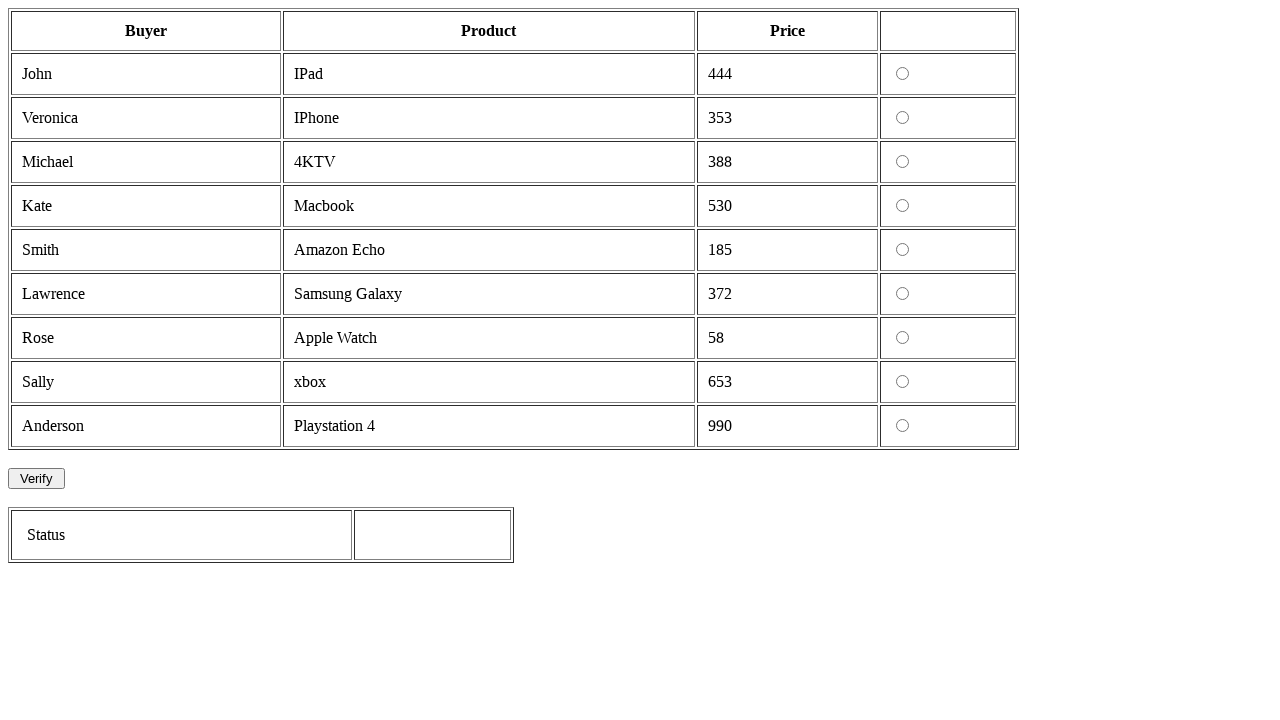

Identified minimum price row with price: 58
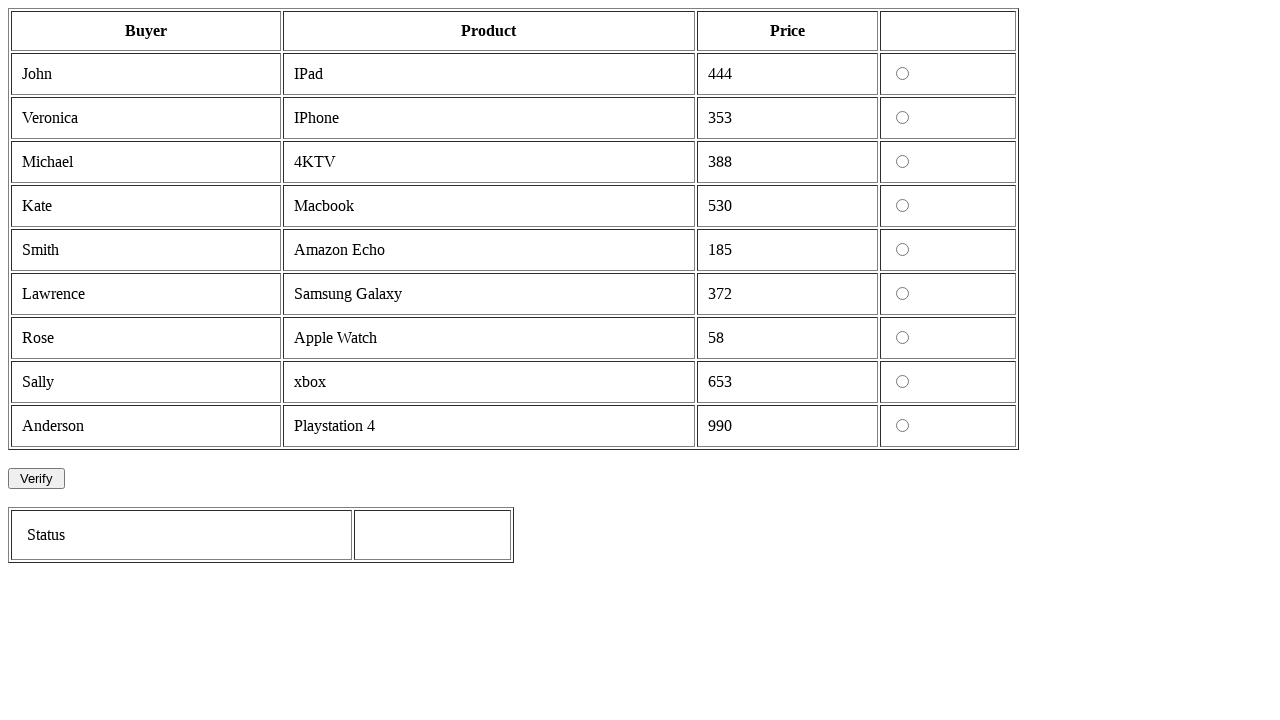

Selected radio button for minimum price row at (902, 338) on xpath=//table[@id='prods']//tr >> nth=7 >> td >> nth=3 >> input
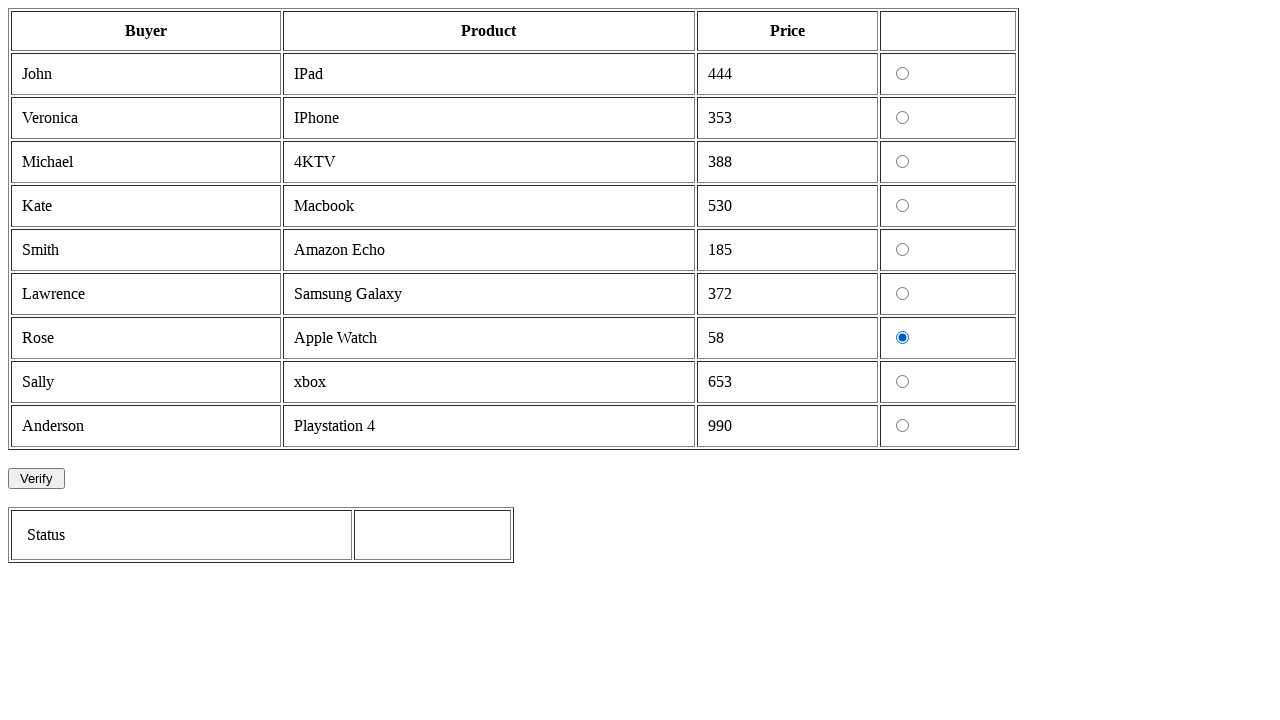

Waited 5 seconds to observe result
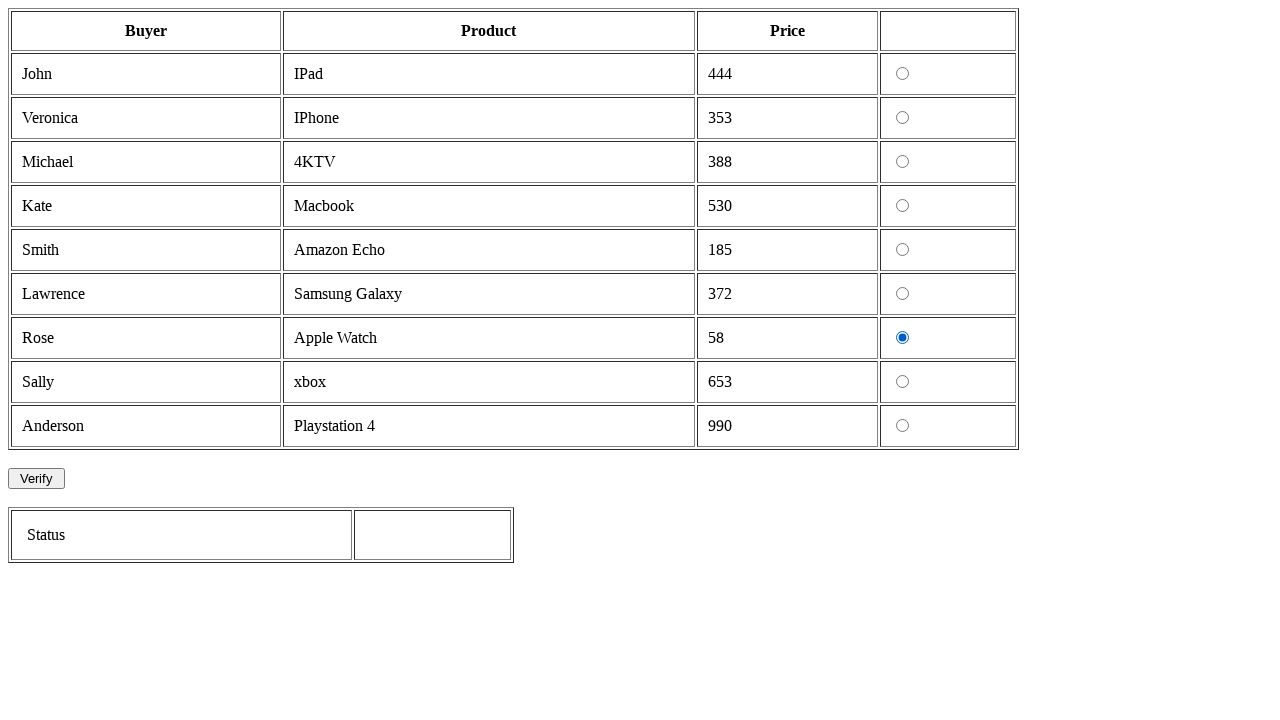

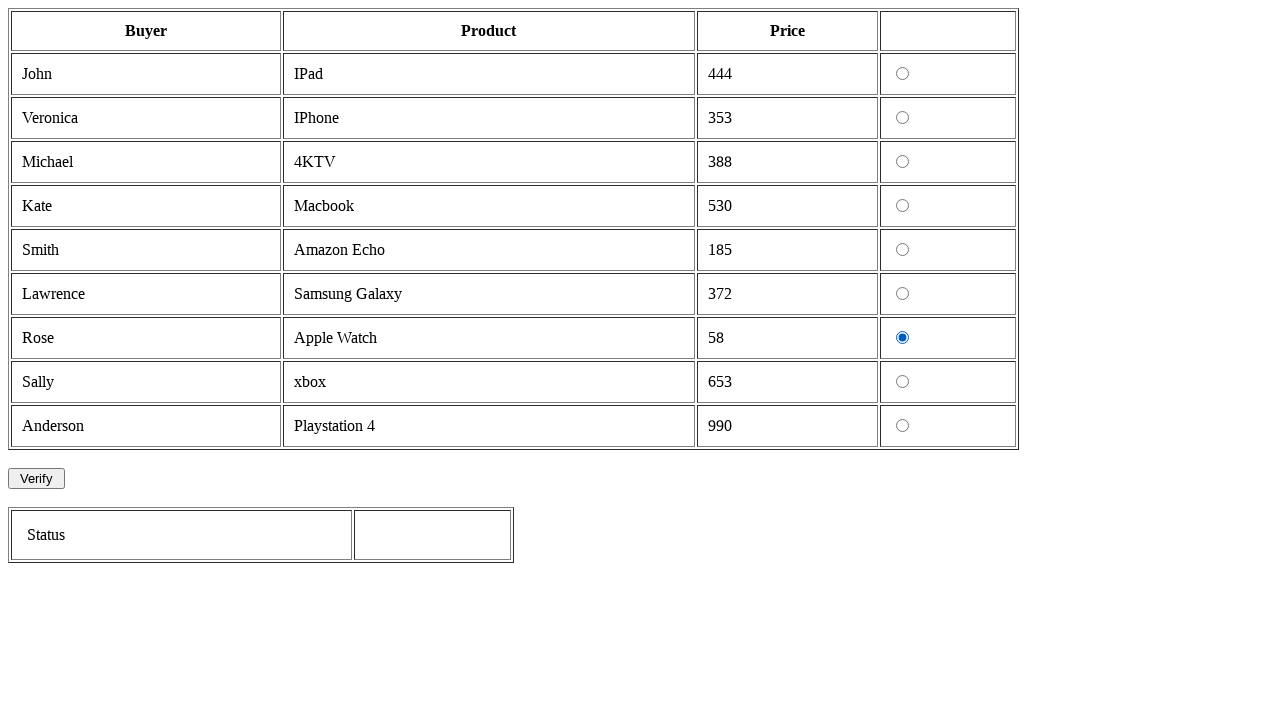